Tests temperature converter error handling by entering invalid text input instead of a number

Starting URL: http://apt-public.appspot.com/testing-lab-calculator.html

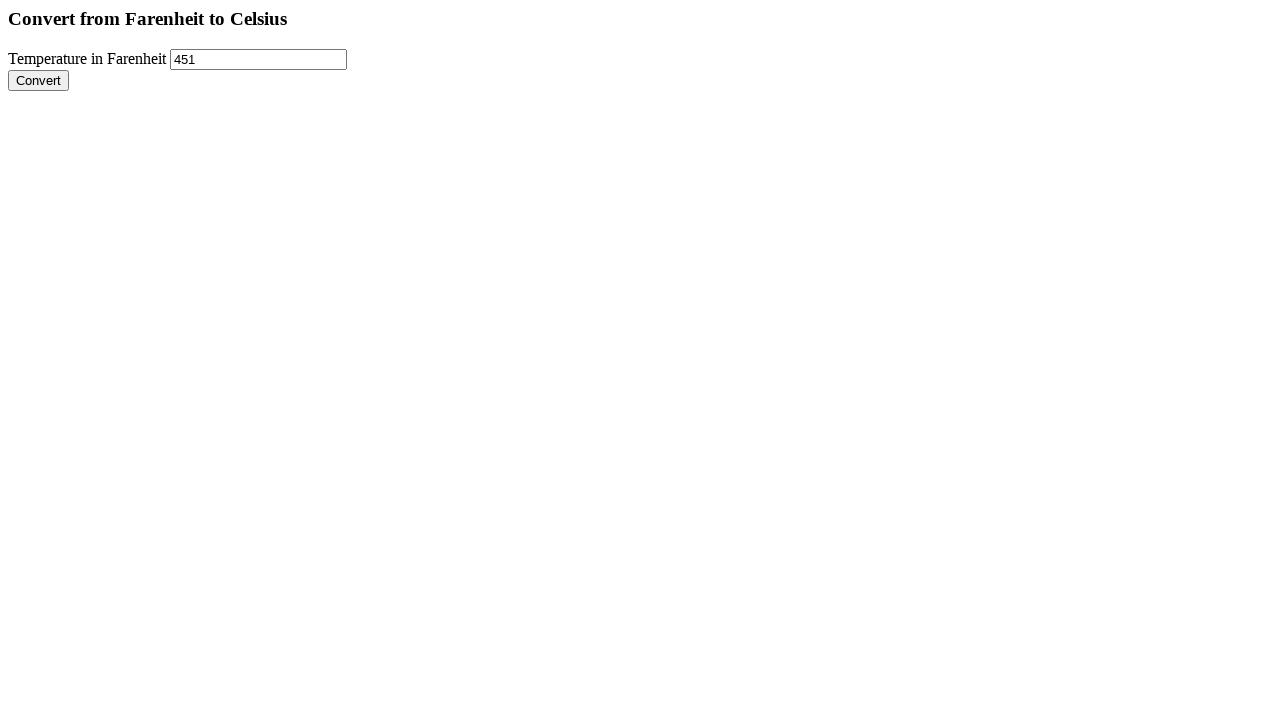

Filled temperature input field with invalid text 'Not a Number' on input[name='farenheitTemperature']
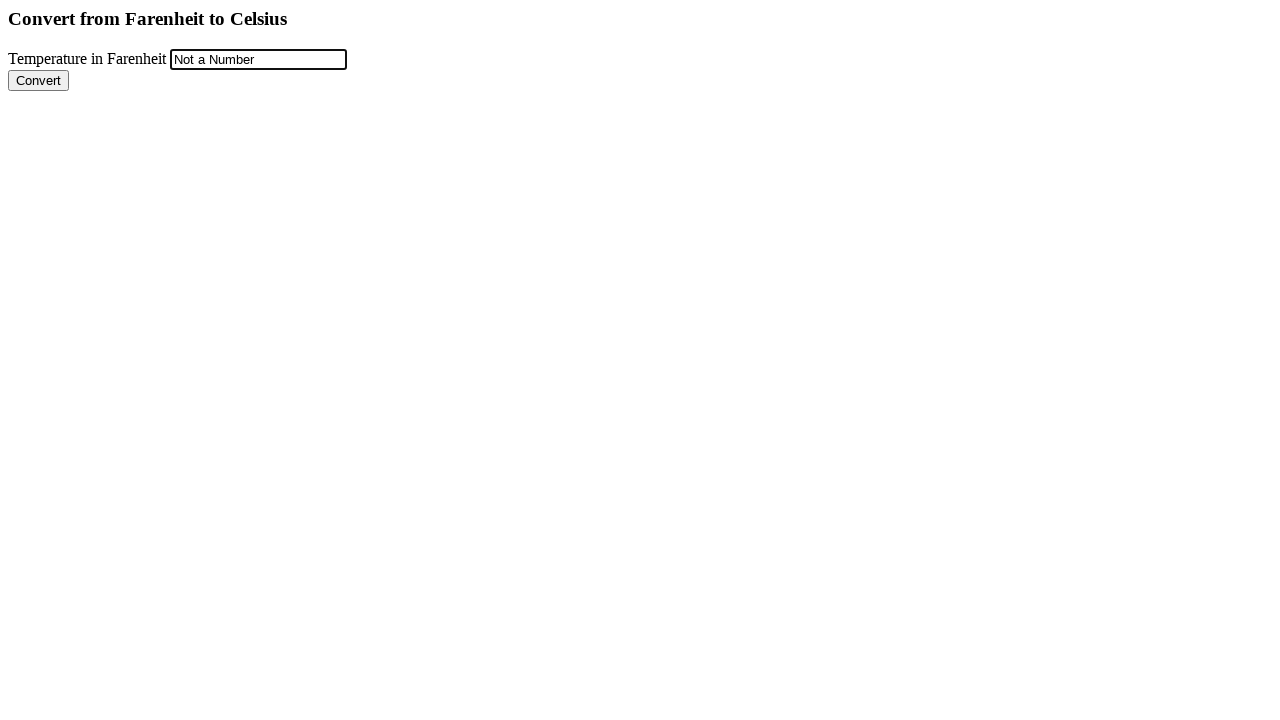

Pressed Enter to submit the form on input[name='farenheitTemperature']
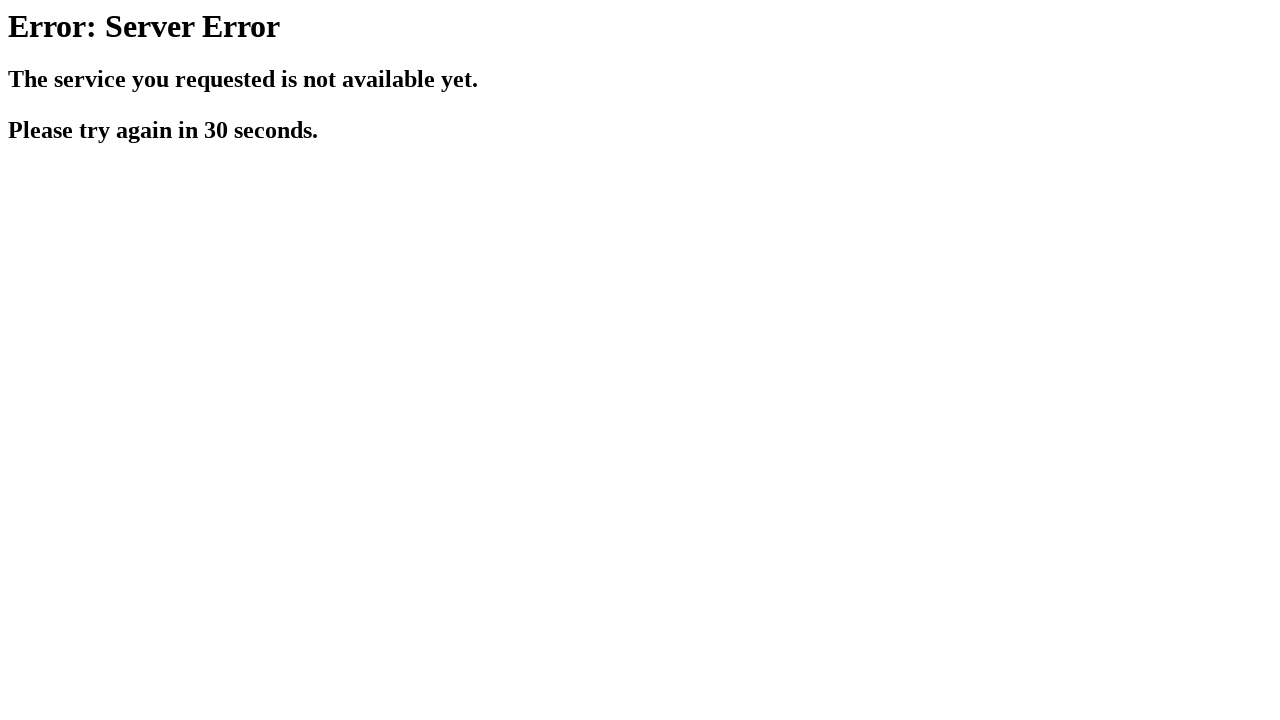

Error message appeared on page
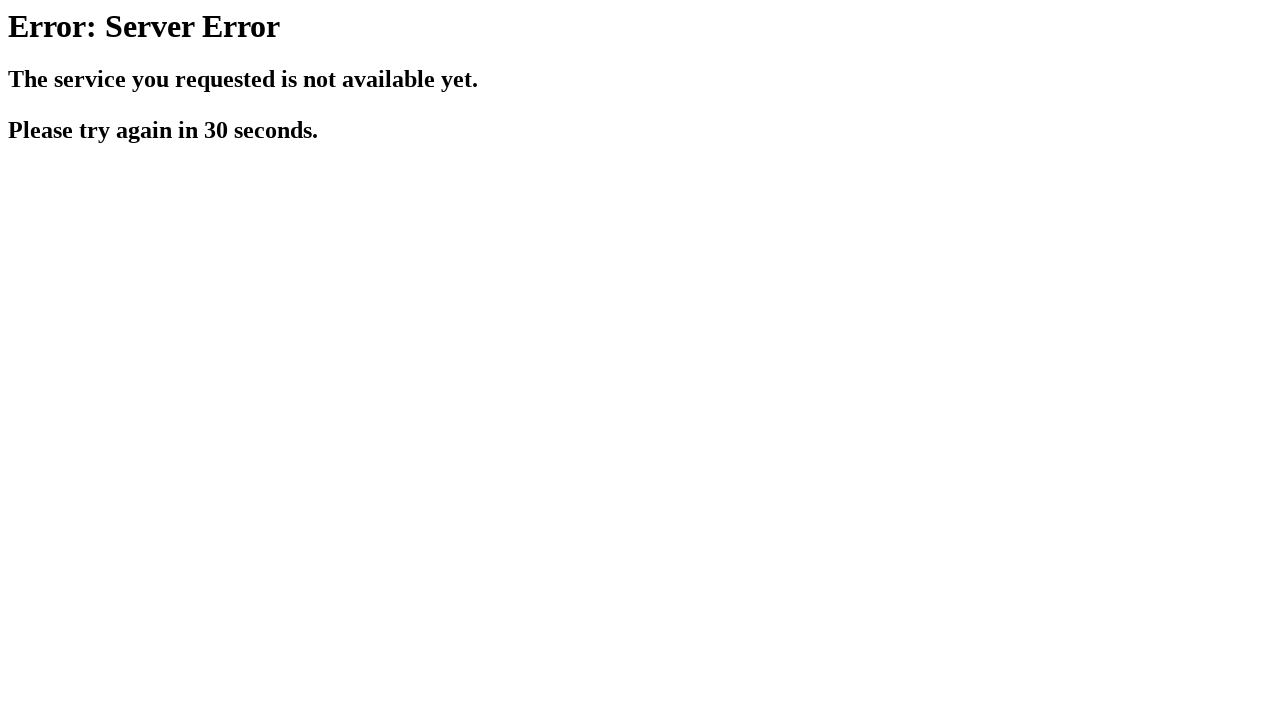

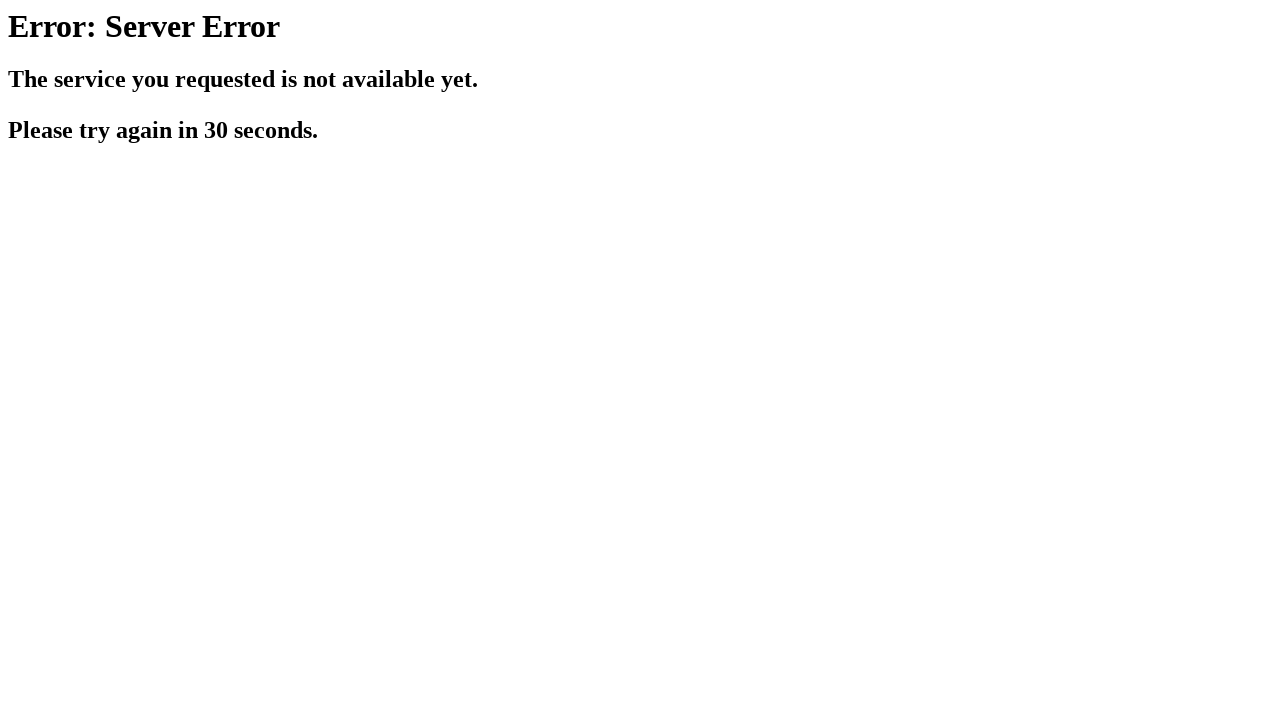